Tests new tab/window handling by clicking a link that opens a new tab and verifying content in the new tab

Starting URL: https://kitchen.applitools.com/ingredients/links

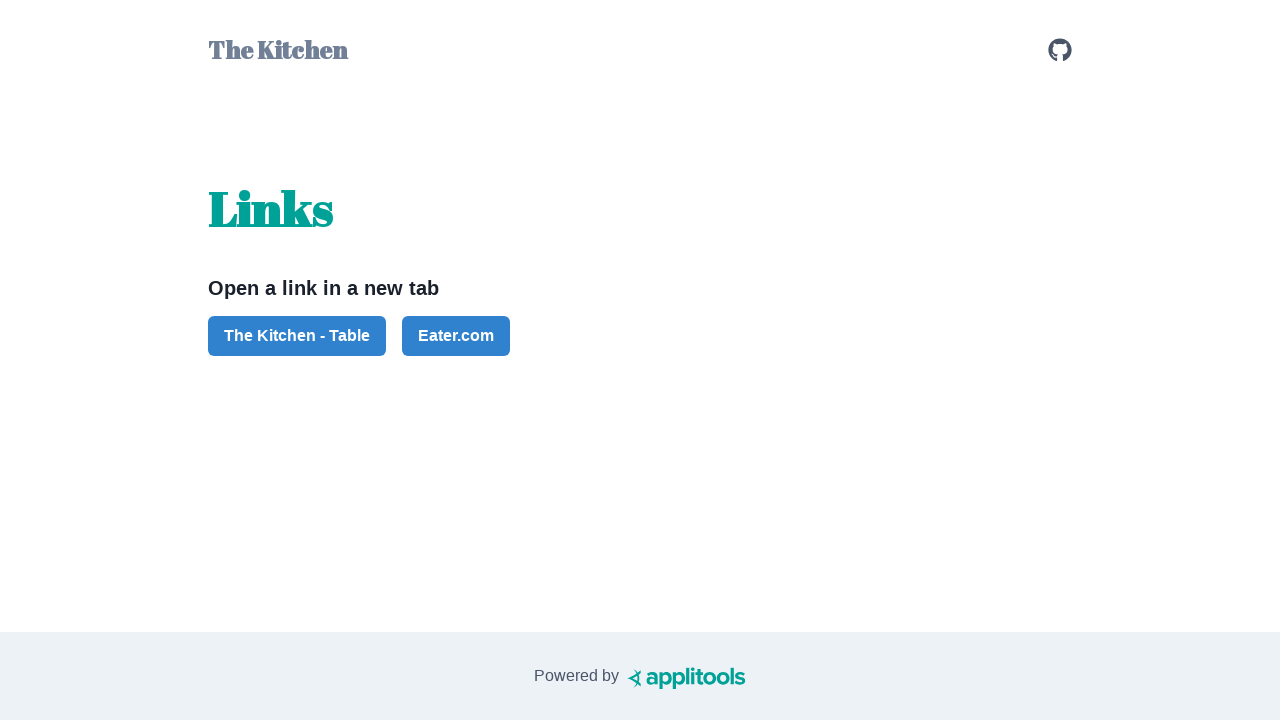

Clicked button to open new tab (The Kitchen Table) at (297, 336) on #button-the-kitchen-table
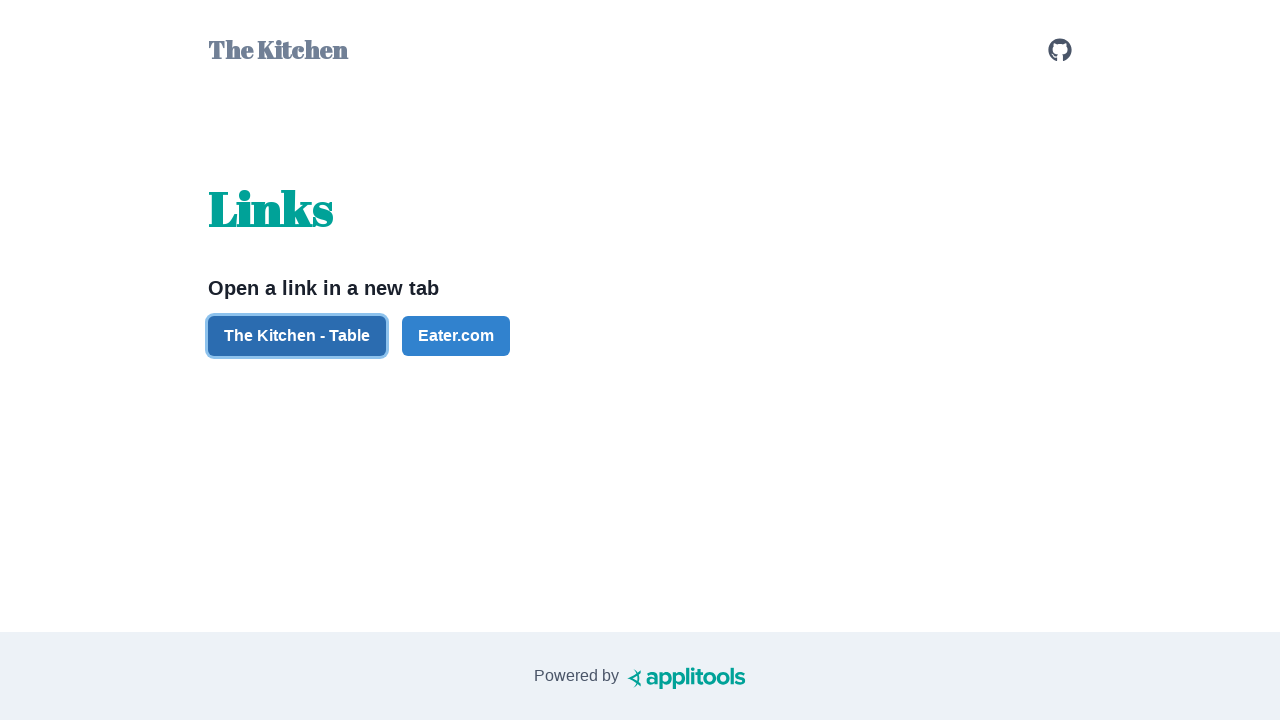

New tab/page opened and captured
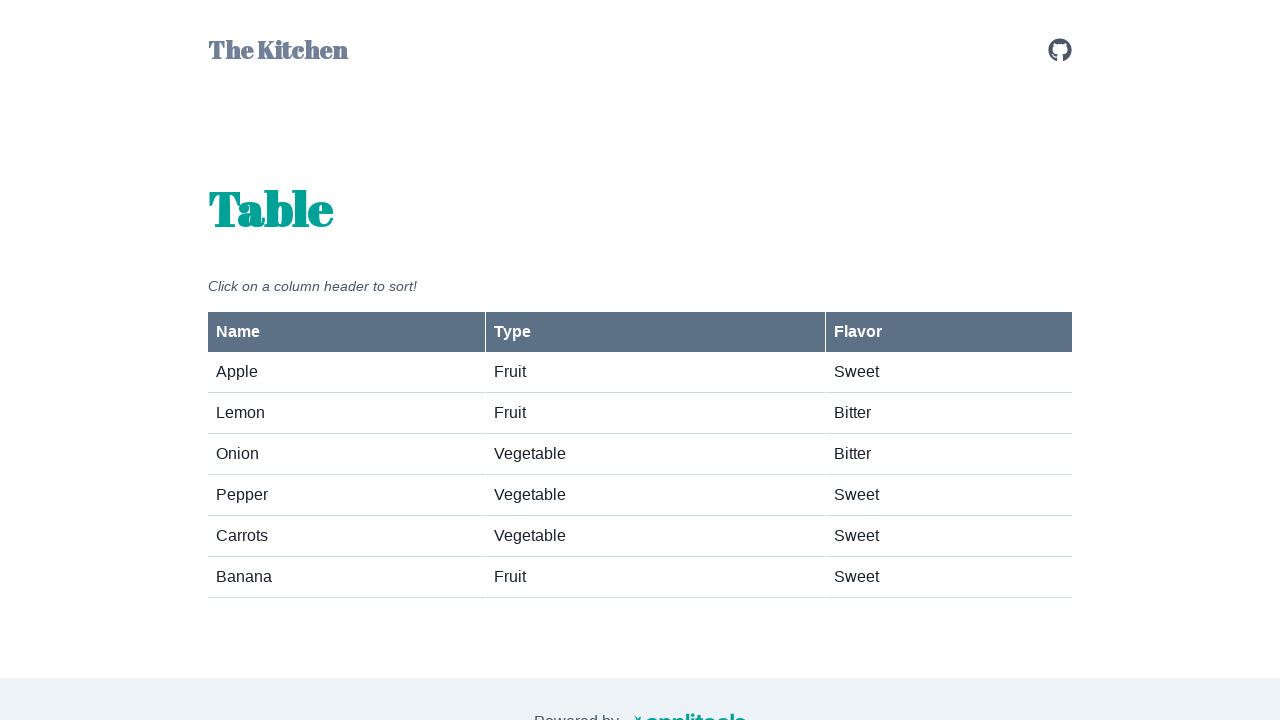

New page finished loading
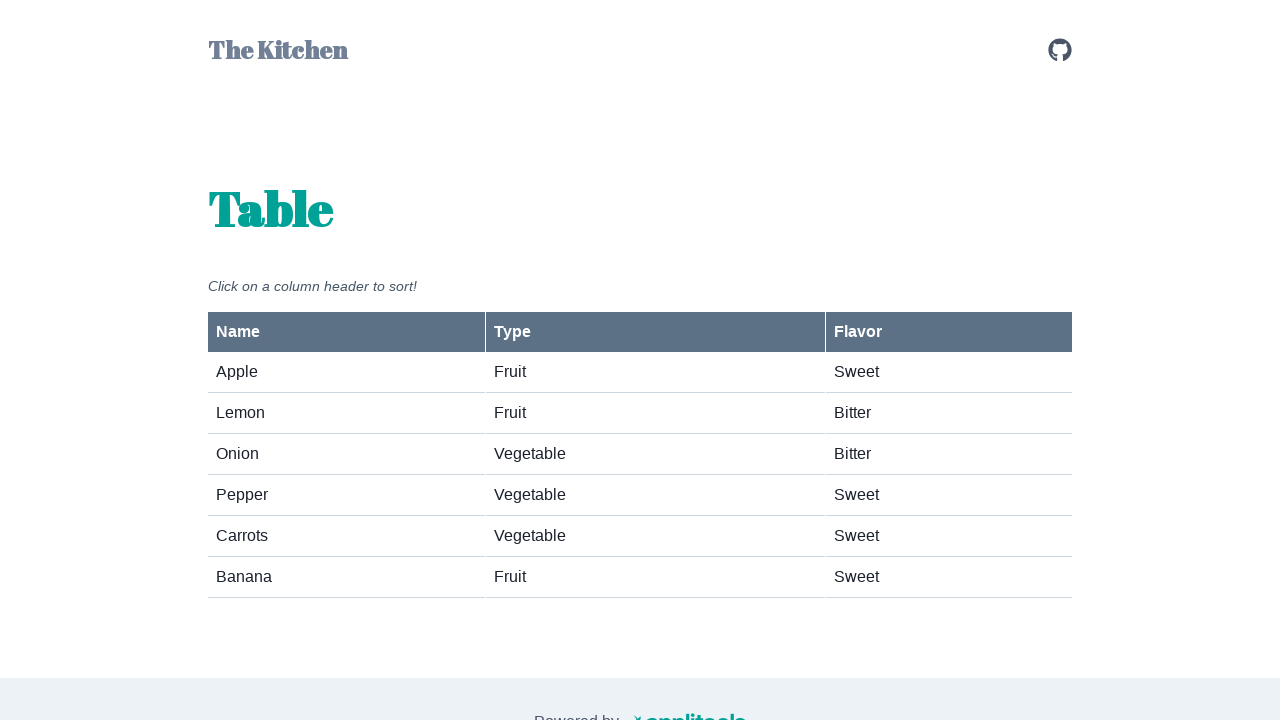

Verified fruits-vegetables element is visible on new page
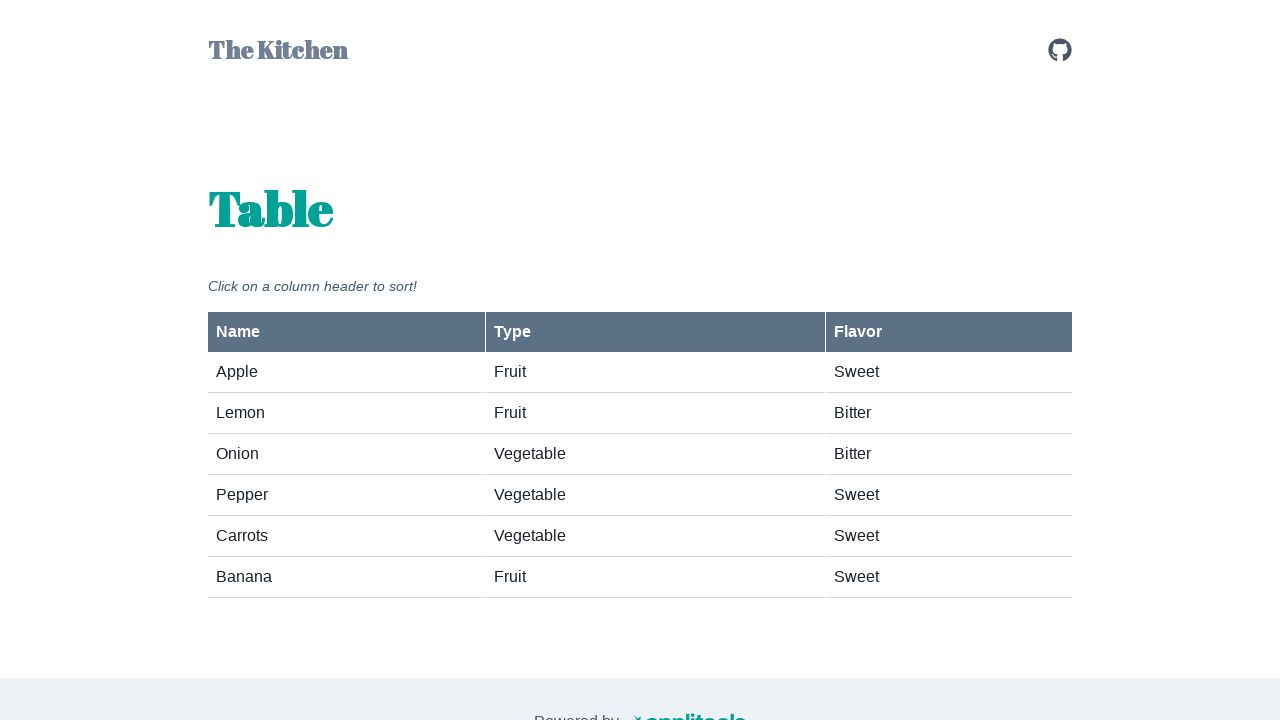

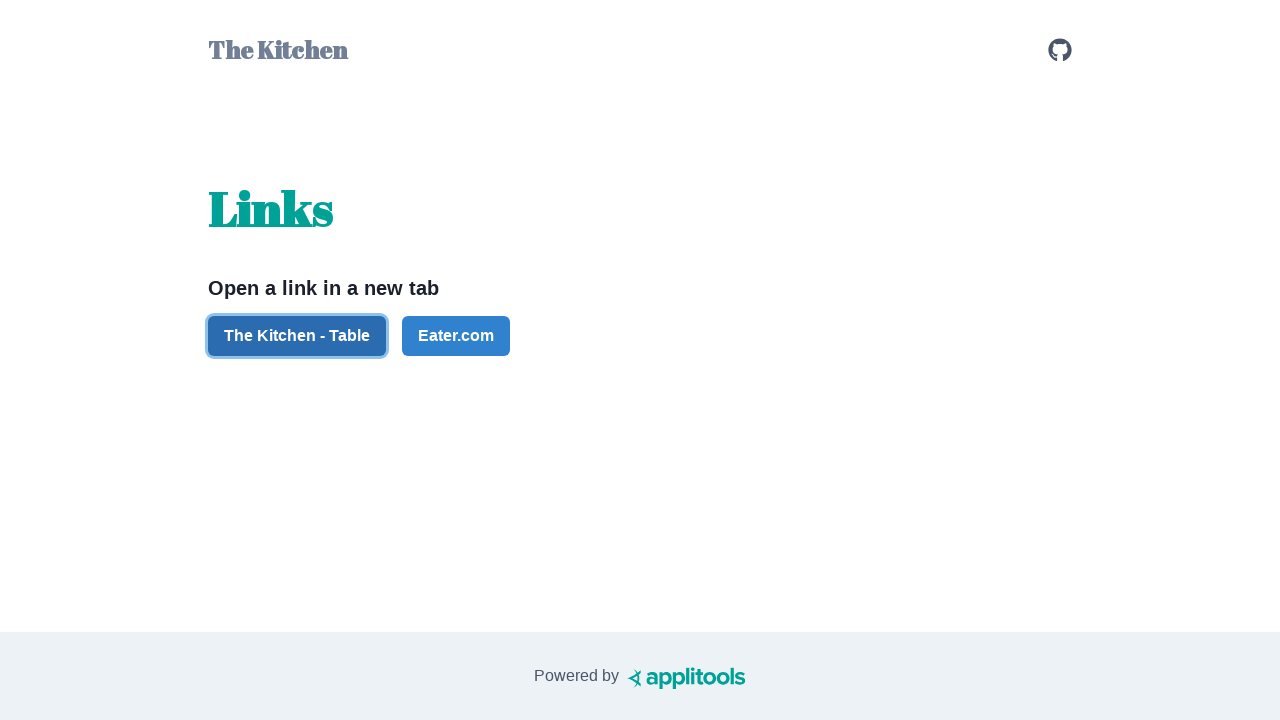